Tests clicking on a table column button to sort the table

Starting URL: https://kitchen.applitools.com/ingredients/table

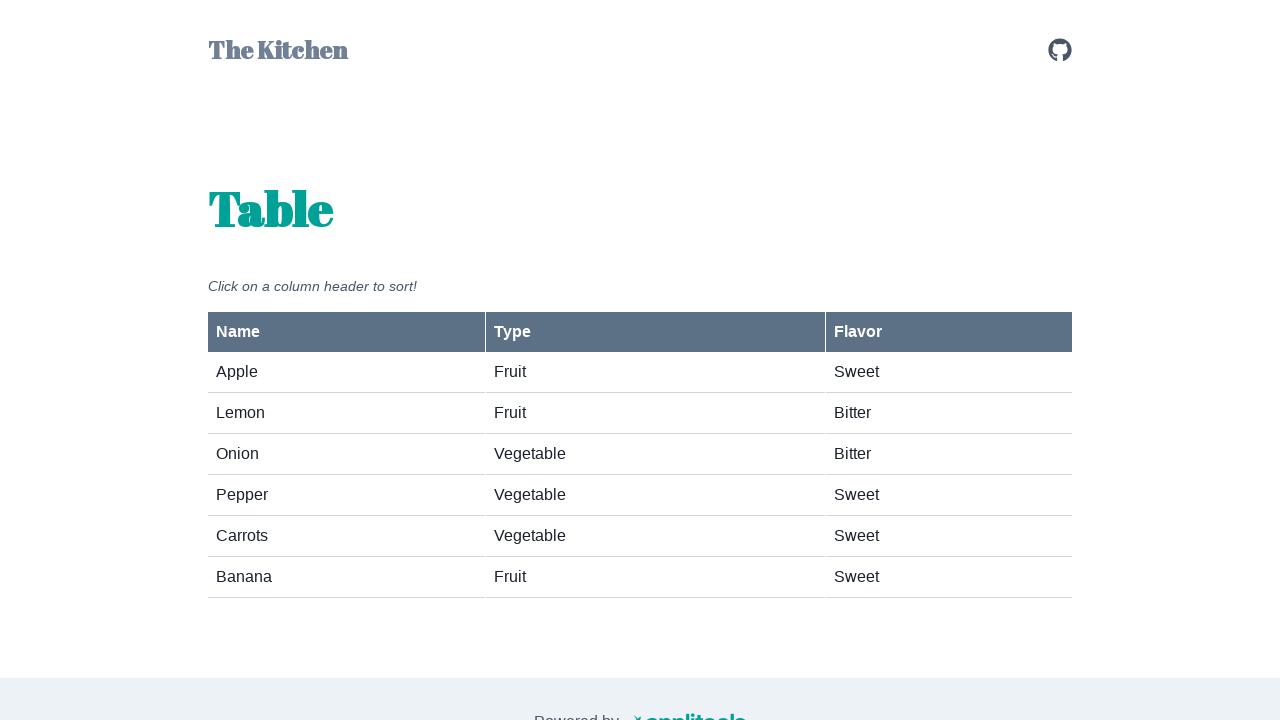

Clicked on the name column button to sort the table at (346, 332) on #column-button-name
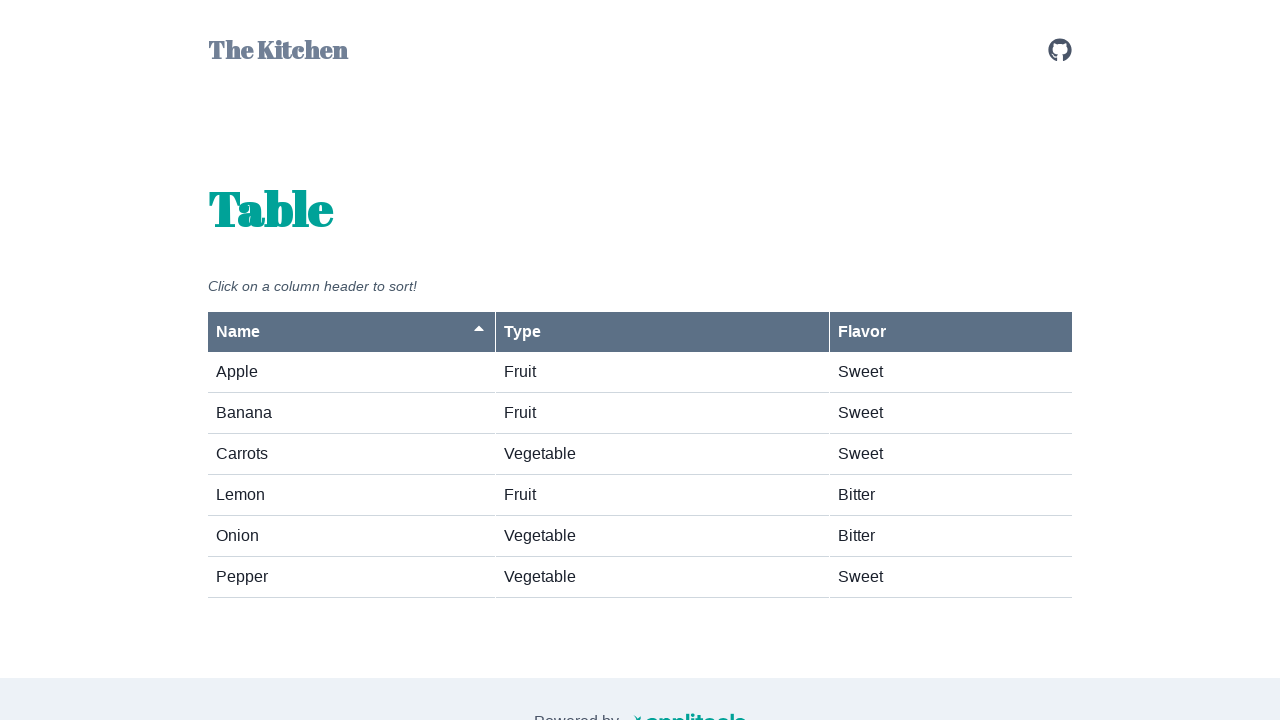

Table loaded and is visible after sorting
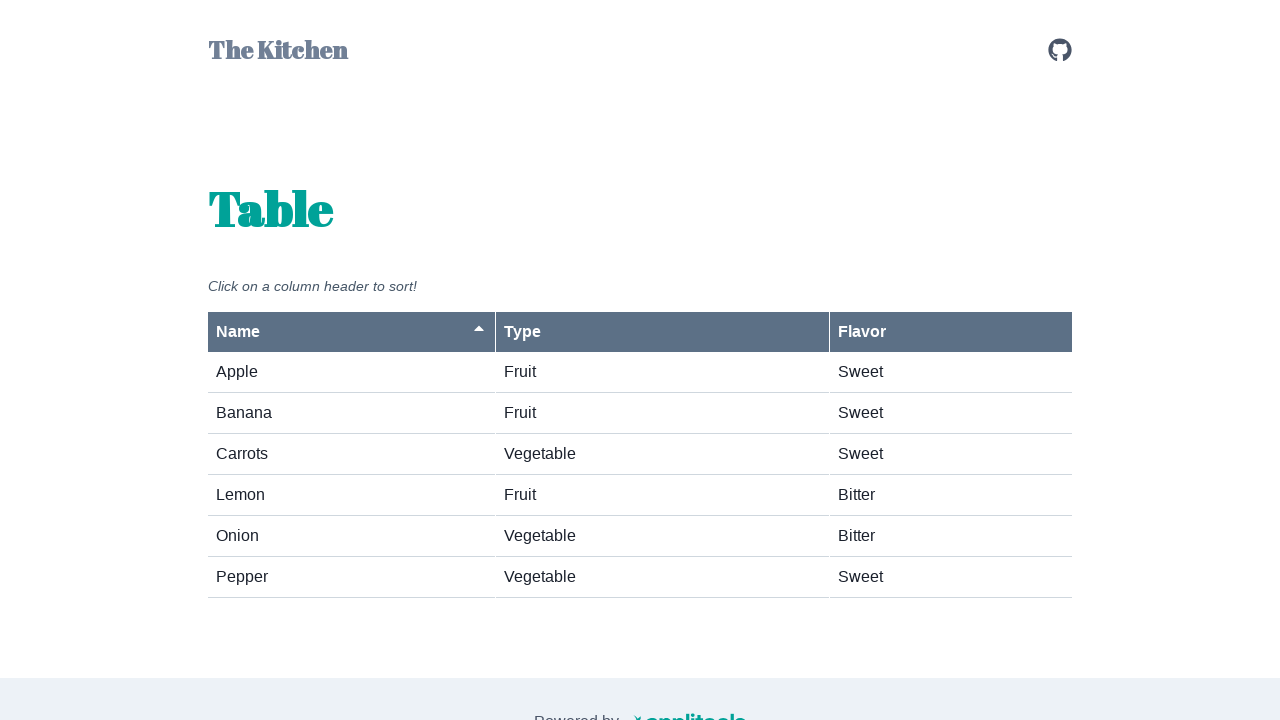

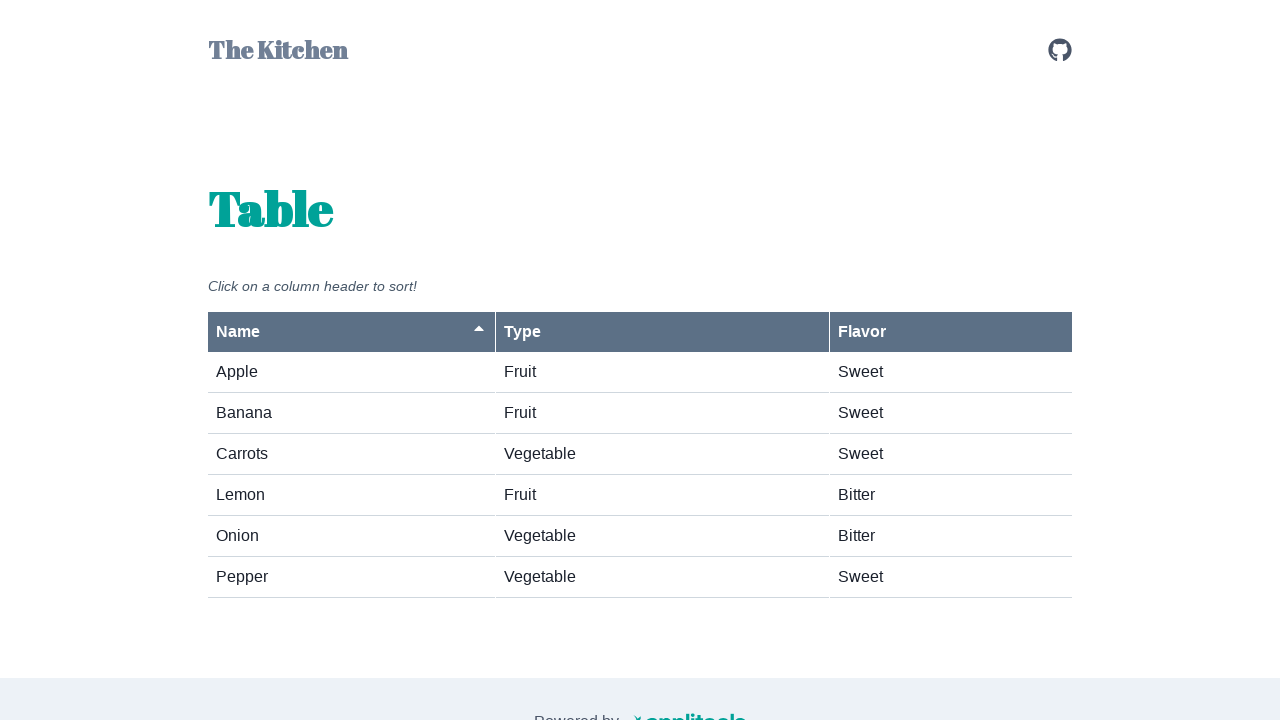